Tests the autosuggest dropdown functionality by typing a partial country name and selecting "India" from the suggestion list

Starting URL: https://rahulshettyacademy.com/dropdownsPractise/

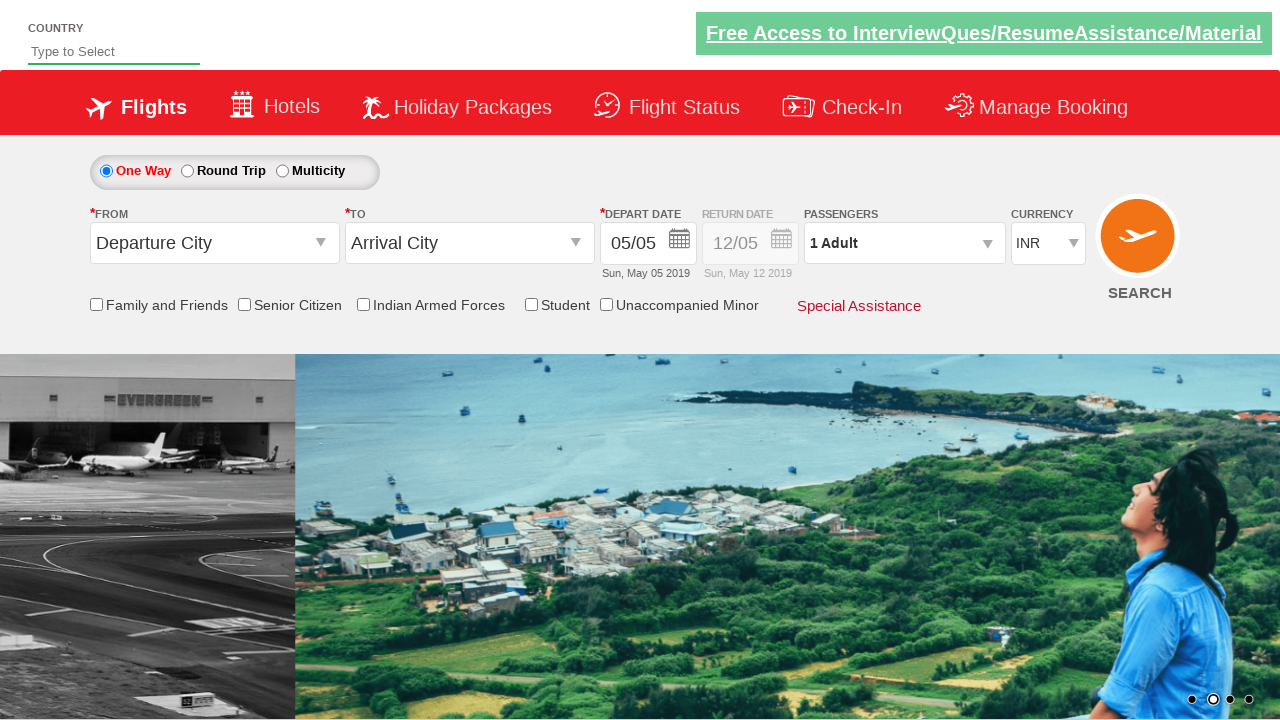

Typed 'ind' into autosuggest field to trigger dropdown on #autosuggest
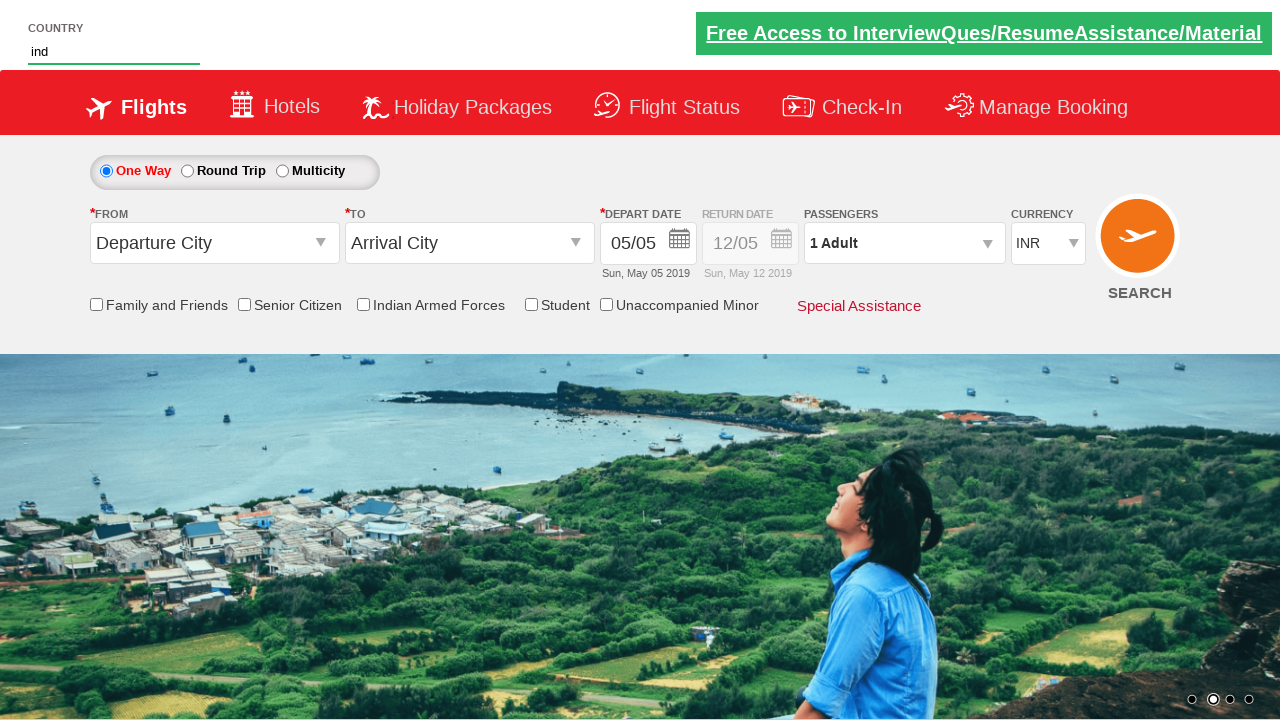

Waited for suggestion dropdown to appear
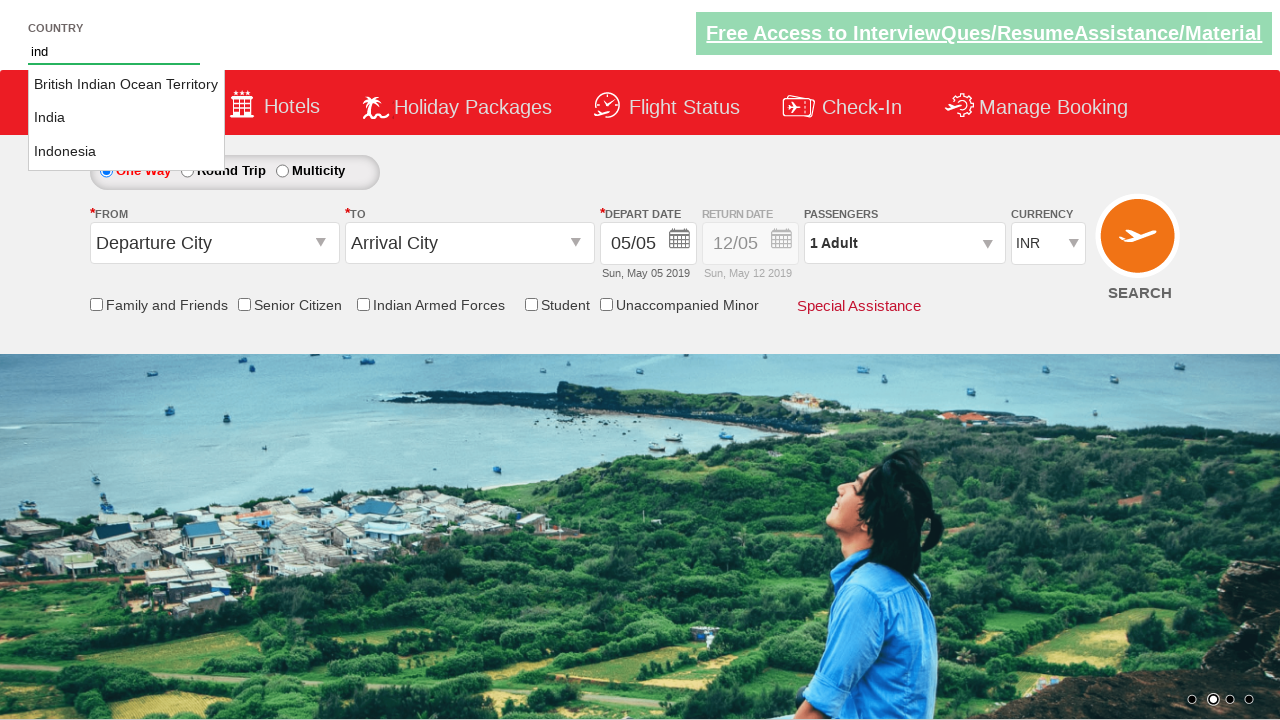

Selected 'India' from the autosuggest dropdown at (126, 118) on li.ui-menu-item a:text-is('India')
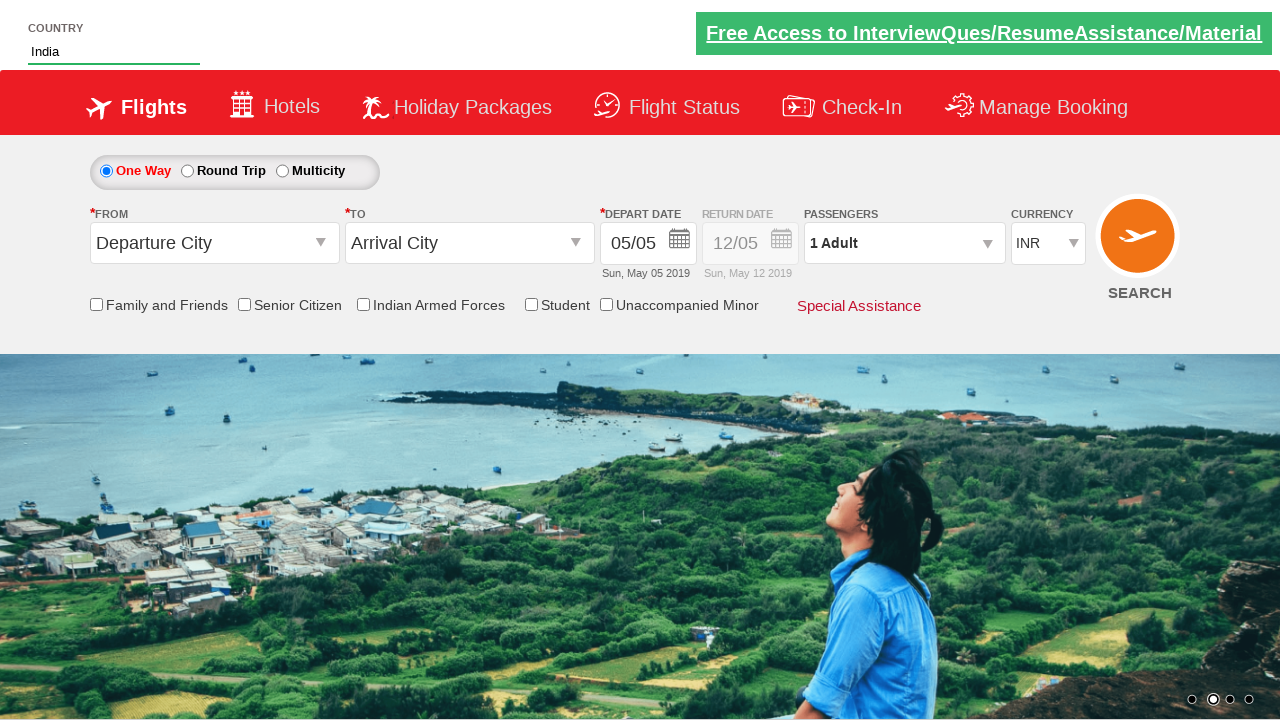

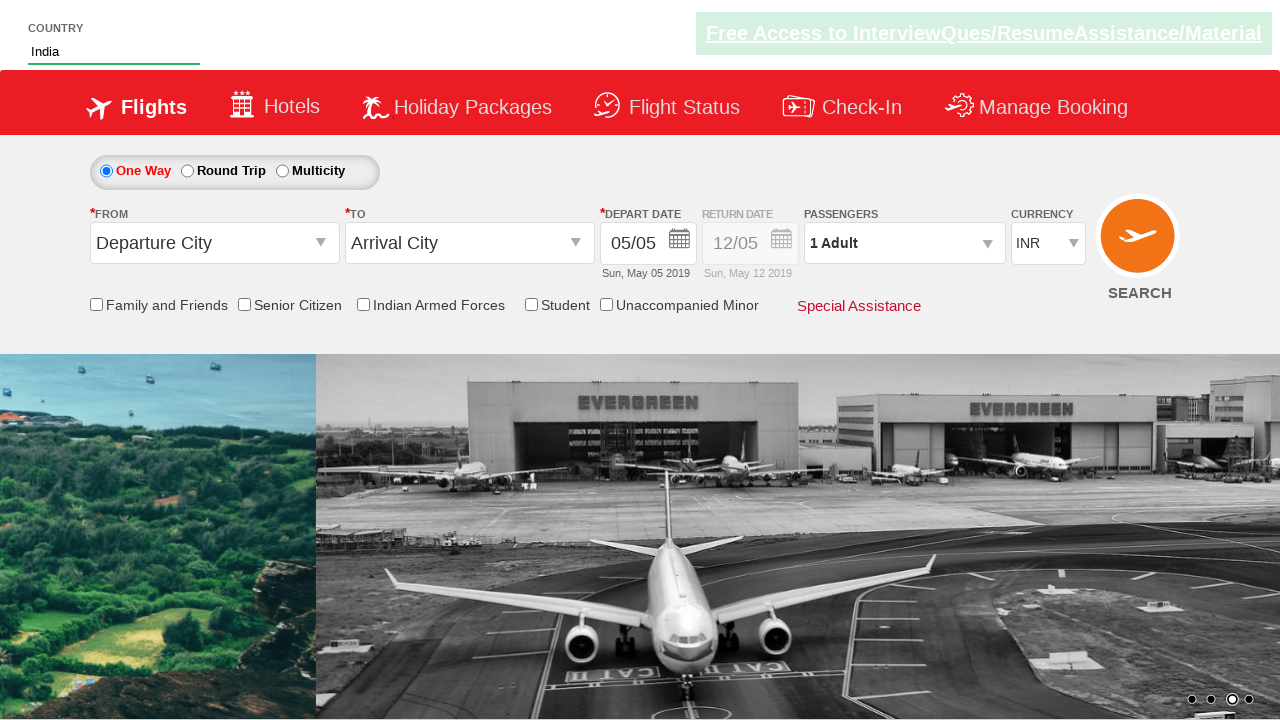